Tests checkbox functionality by finding all discount checkboxes and selecting them if they are not already selected

Starting URL: https://rahulshettyacademy.com/dropdownsPractise/

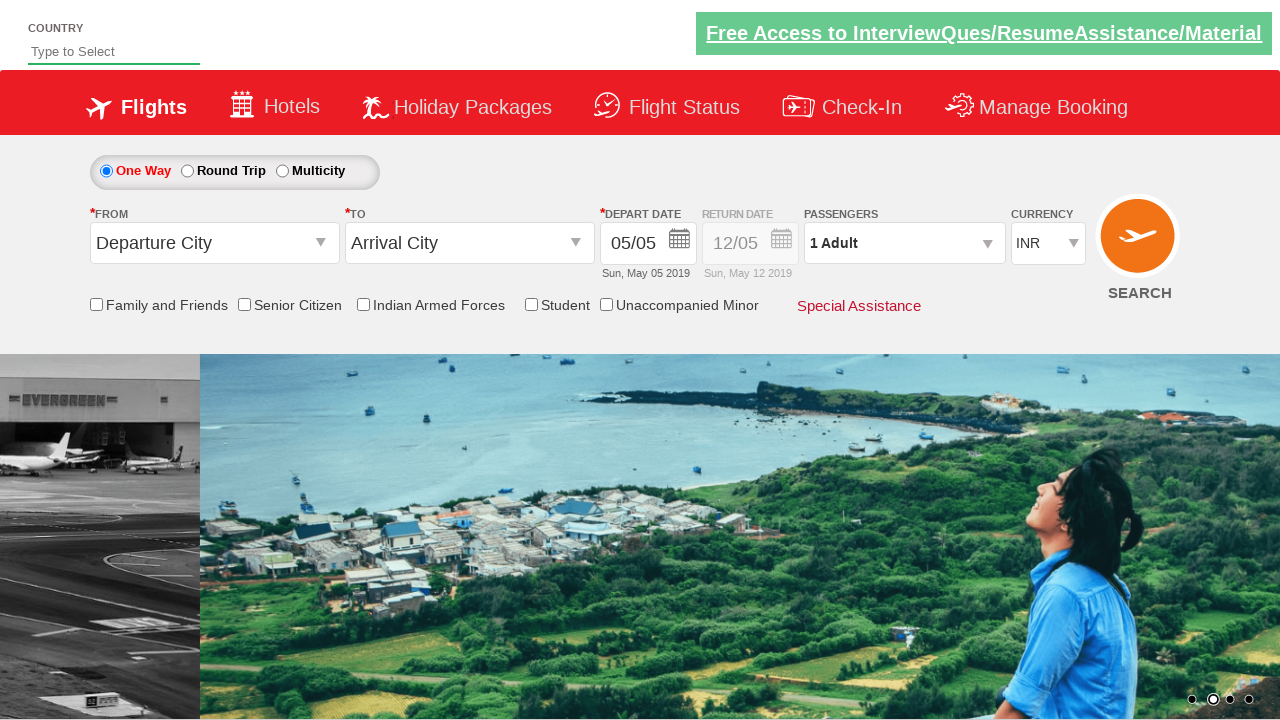

Navigated to dropdown practice page
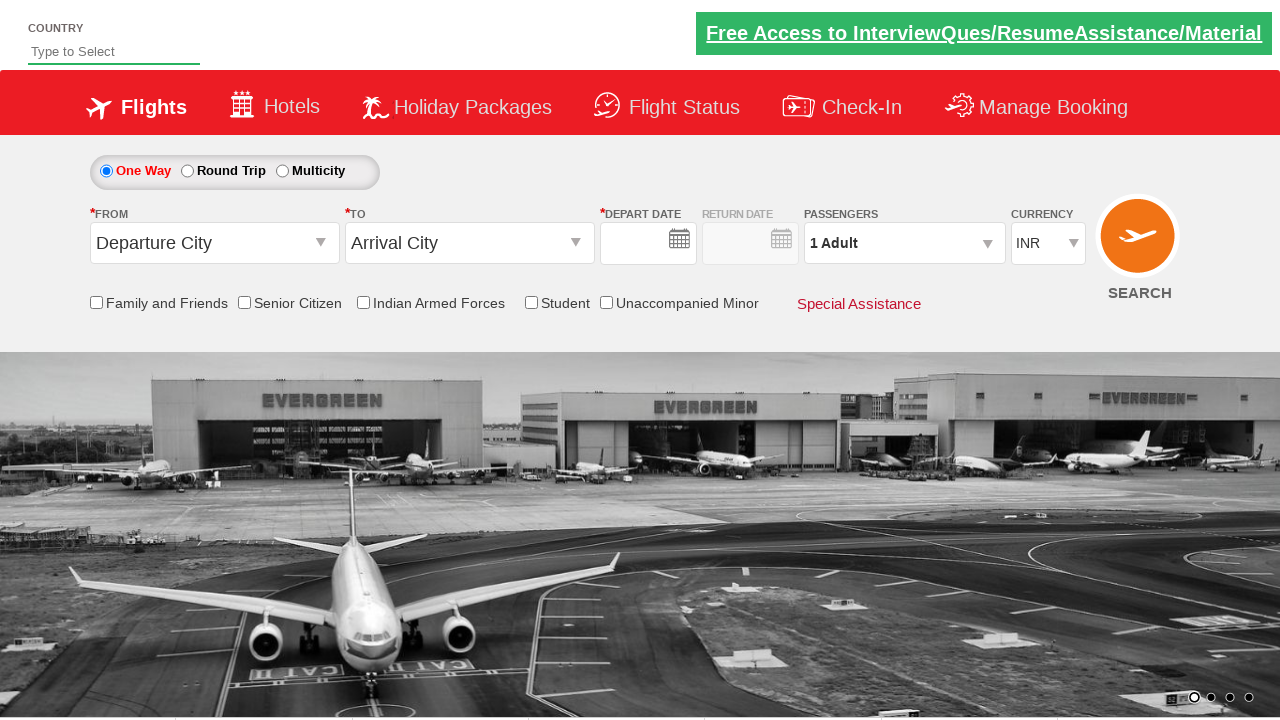

Located all discount checkboxes
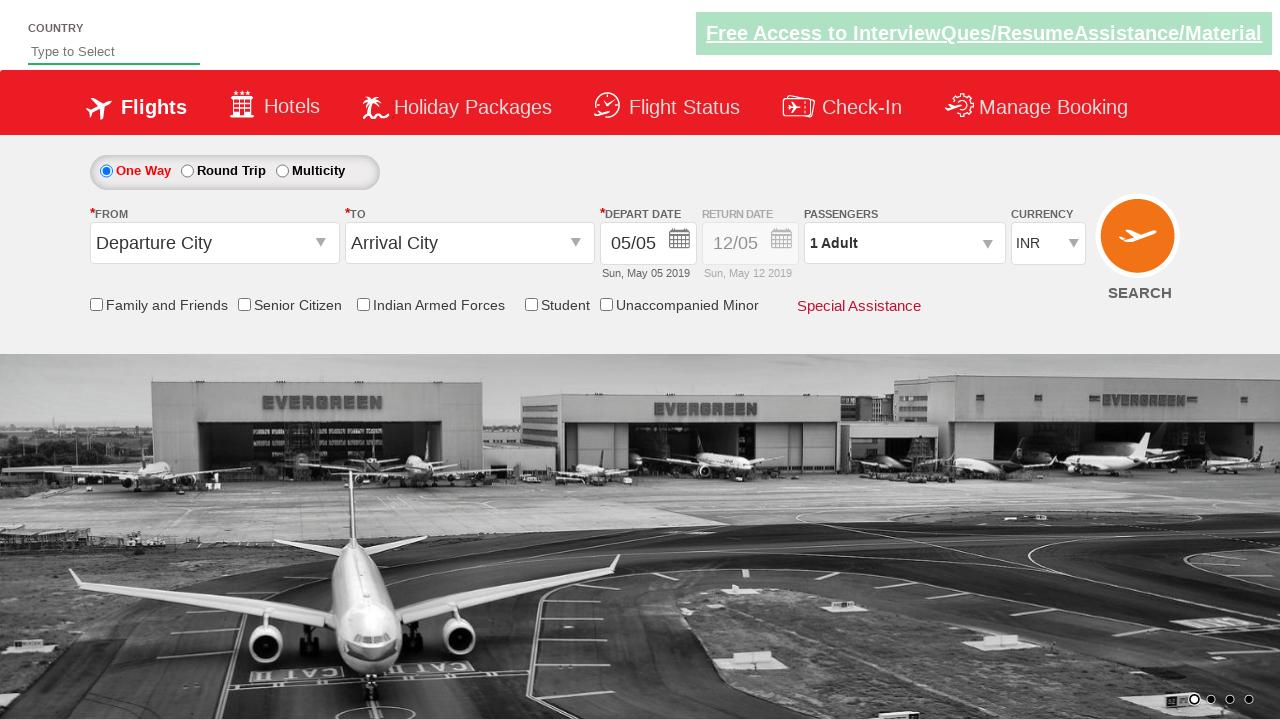

Clicked an unchecked discount checkbox at (96, 304) on xpath=//*[@id='discount-checkbox']//child::input >> nth=0
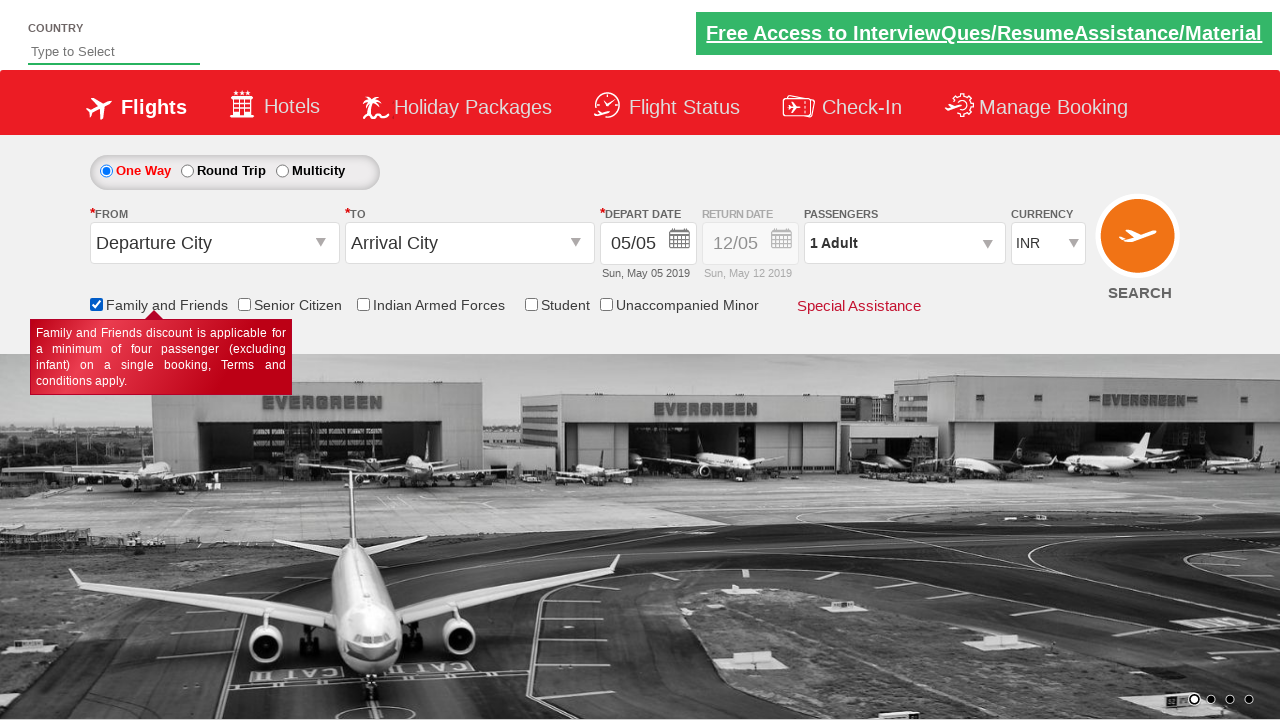

Verified that clicked checkbox is now selected
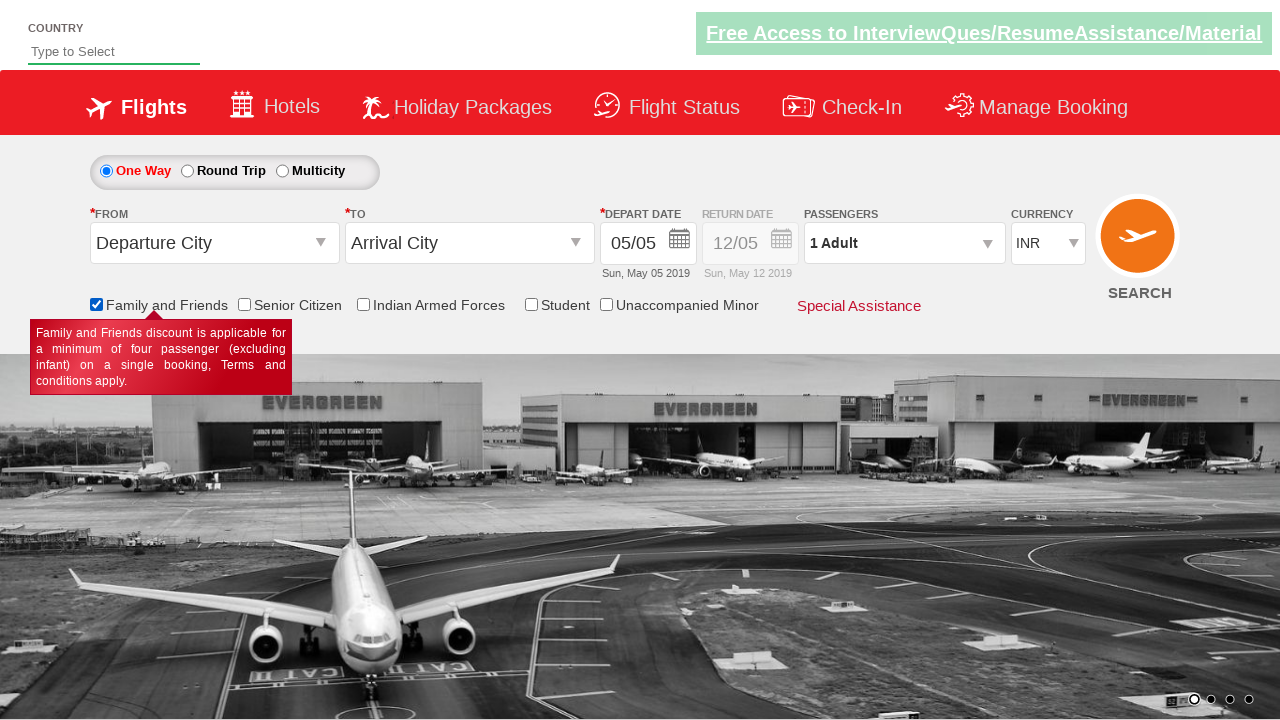

Clicked an unchecked discount checkbox at (244, 304) on xpath=//*[@id='discount-checkbox']//child::input >> nth=1
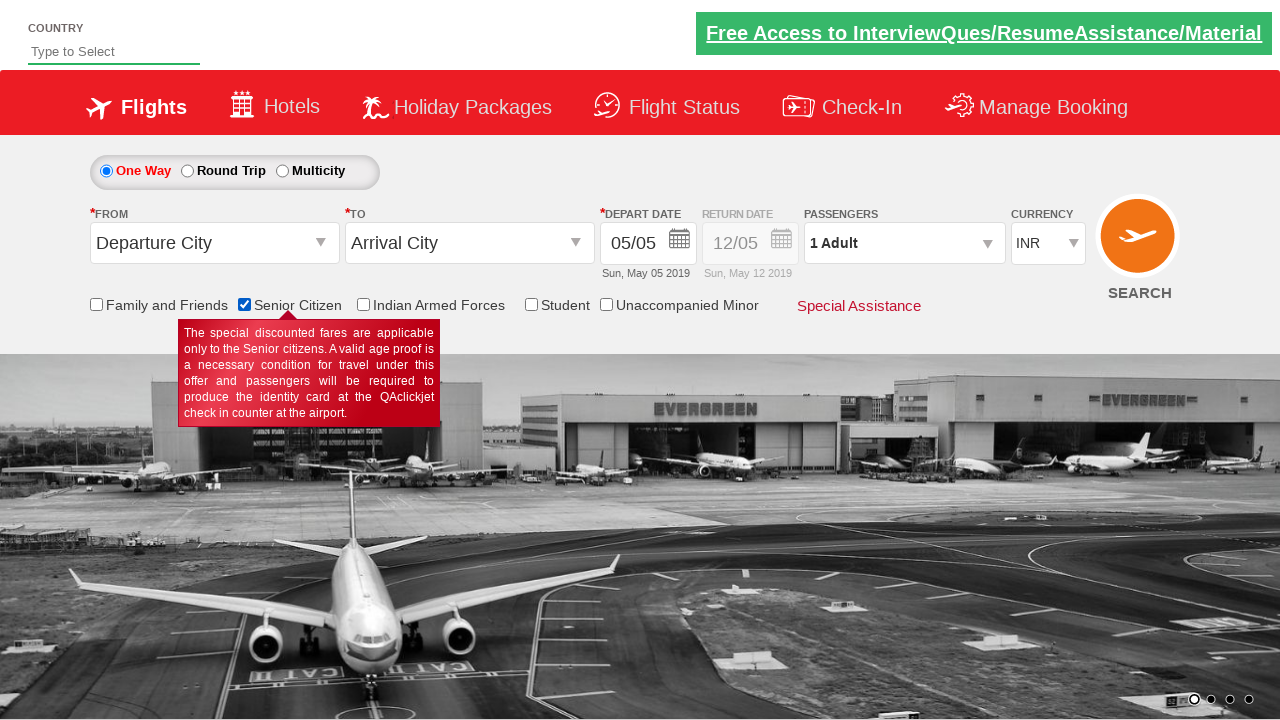

Verified that clicked checkbox is now selected
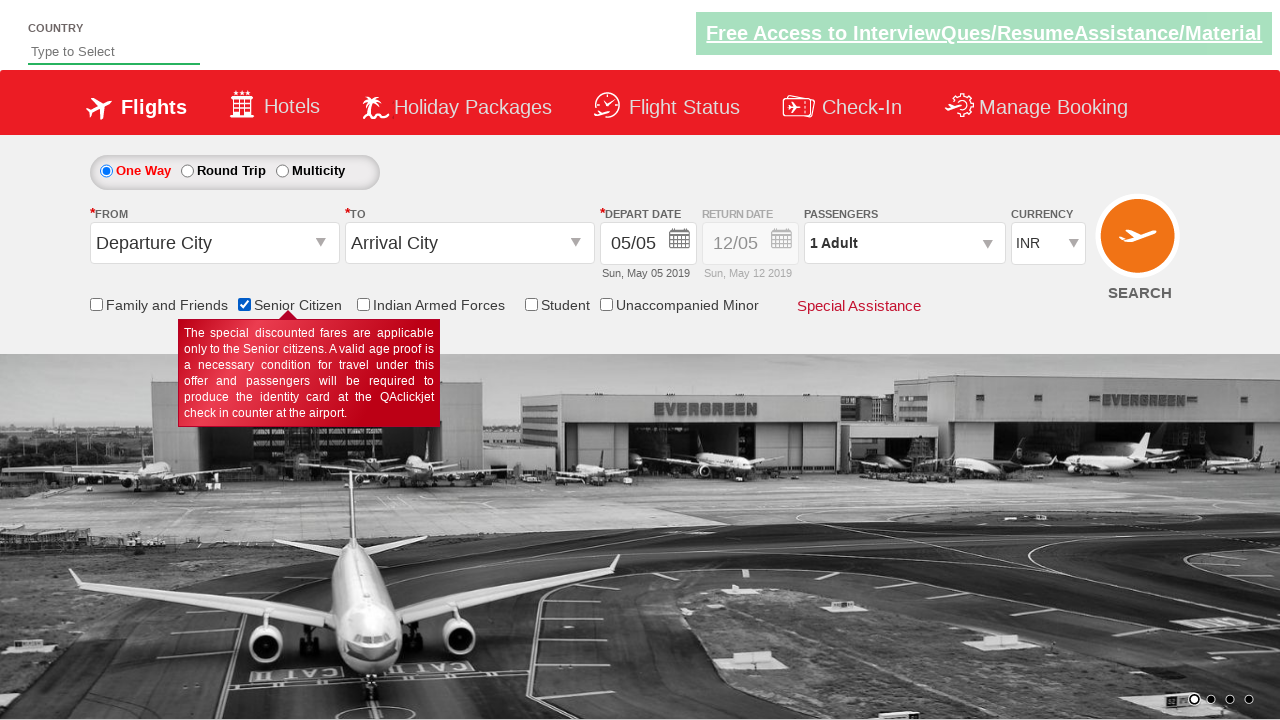

Clicked an unchecked discount checkbox at (363, 304) on xpath=//*[@id='discount-checkbox']//child::input >> nth=2
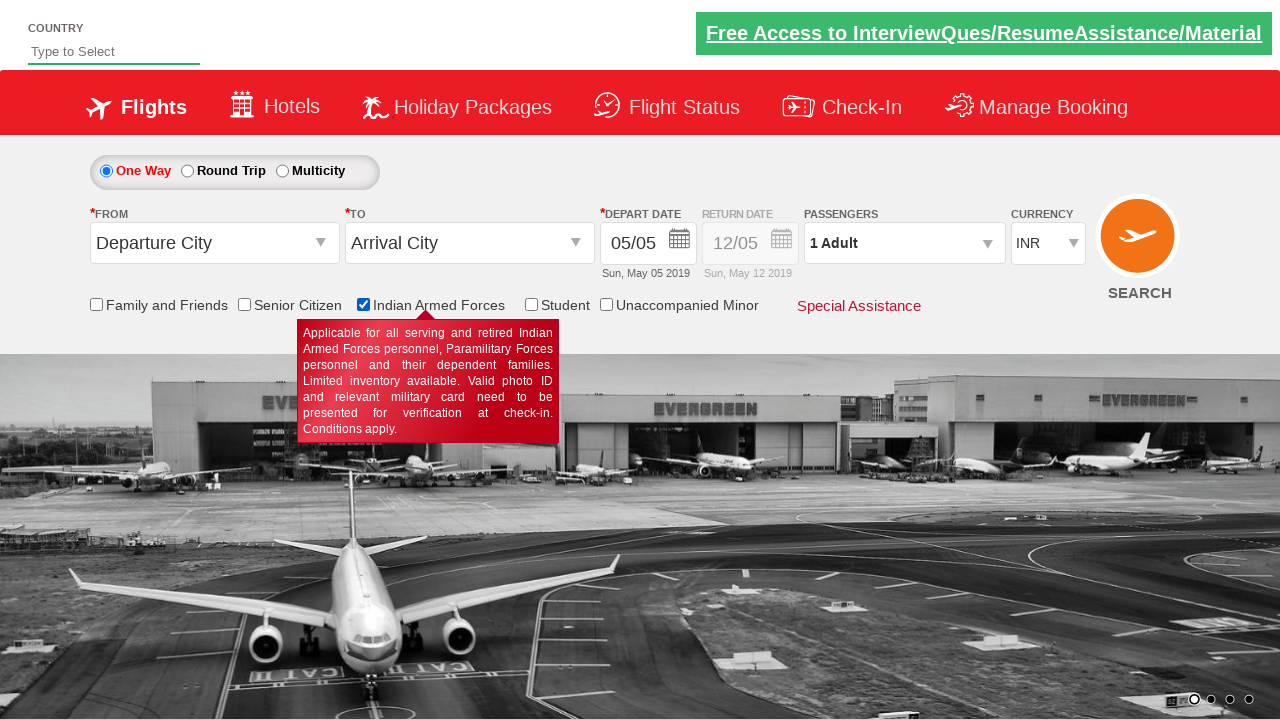

Verified that clicked checkbox is now selected
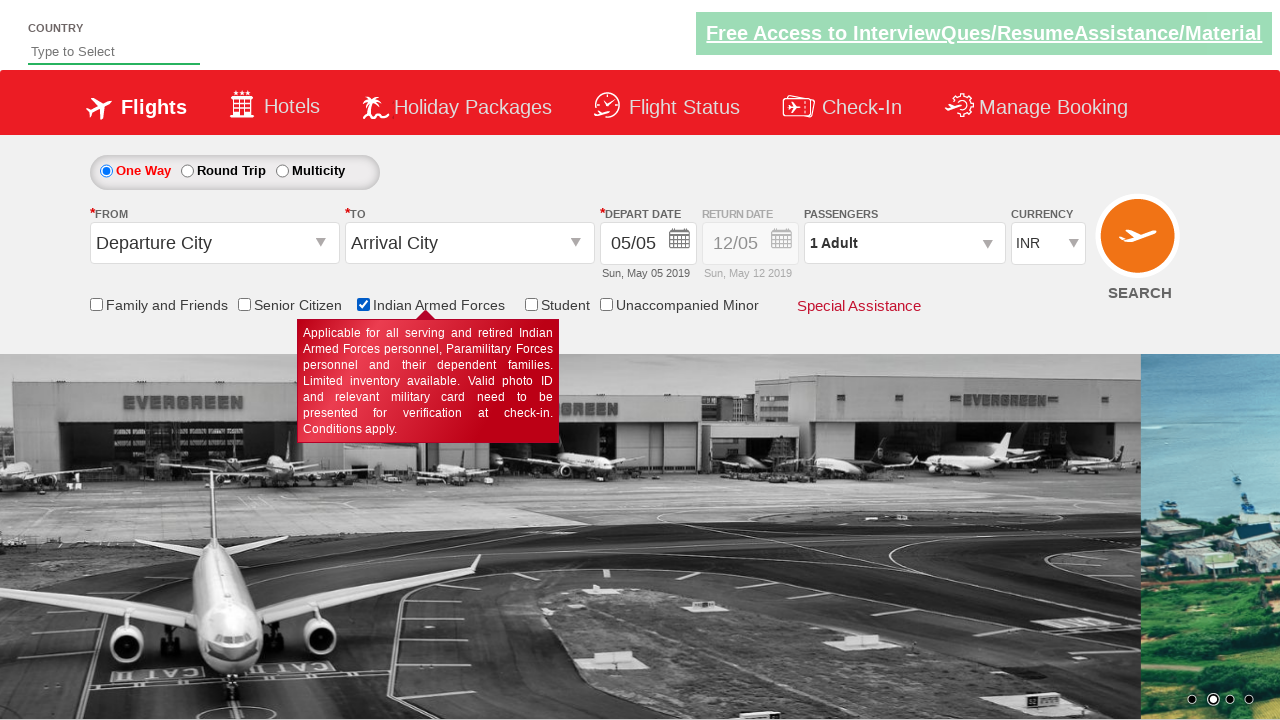

Clicked an unchecked discount checkbox at (531, 304) on xpath=//*[@id='discount-checkbox']//child::input >> nth=3
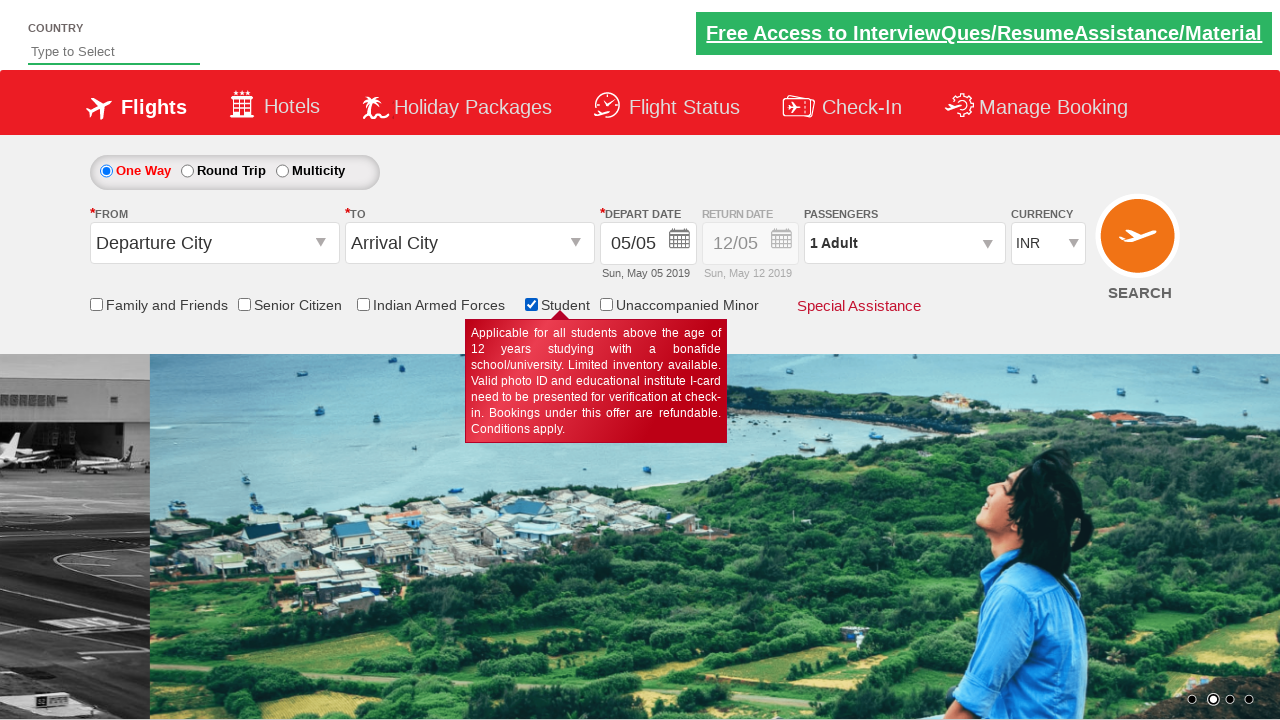

Verified that clicked checkbox is now selected
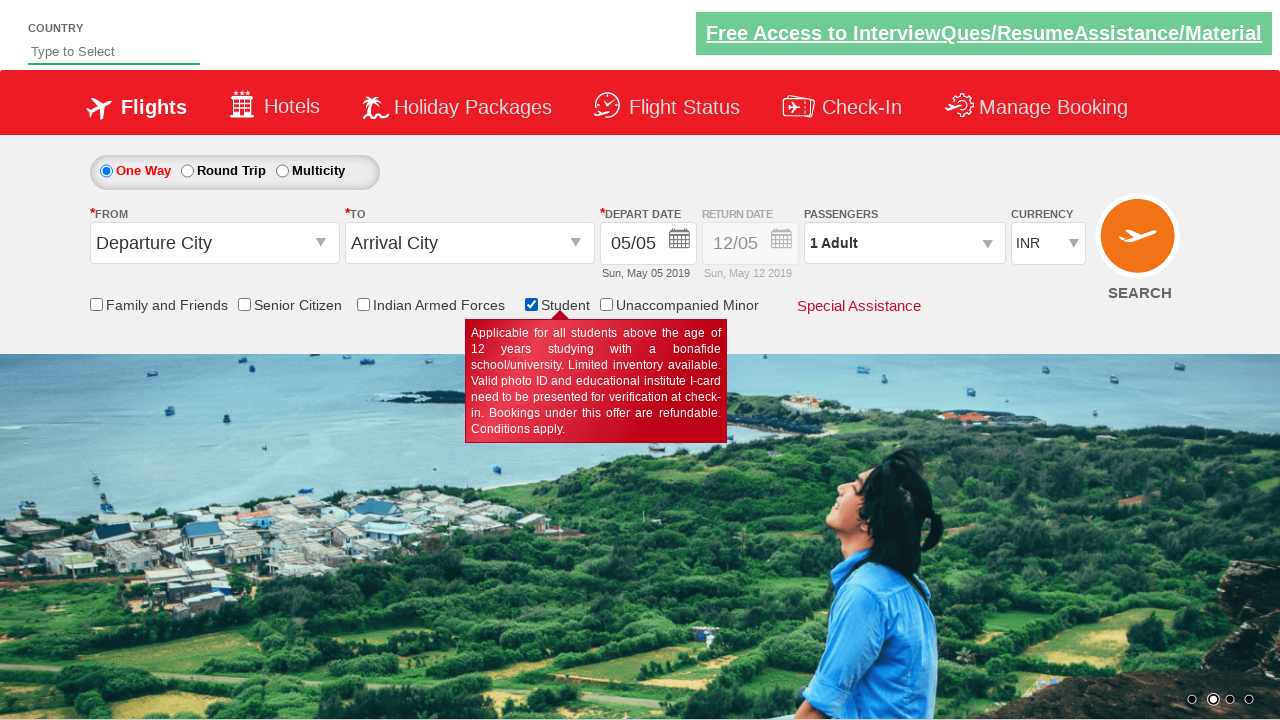

Clicked an unchecked discount checkbox at (606, 304) on xpath=//*[@id='discount-checkbox']//child::input >> nth=4
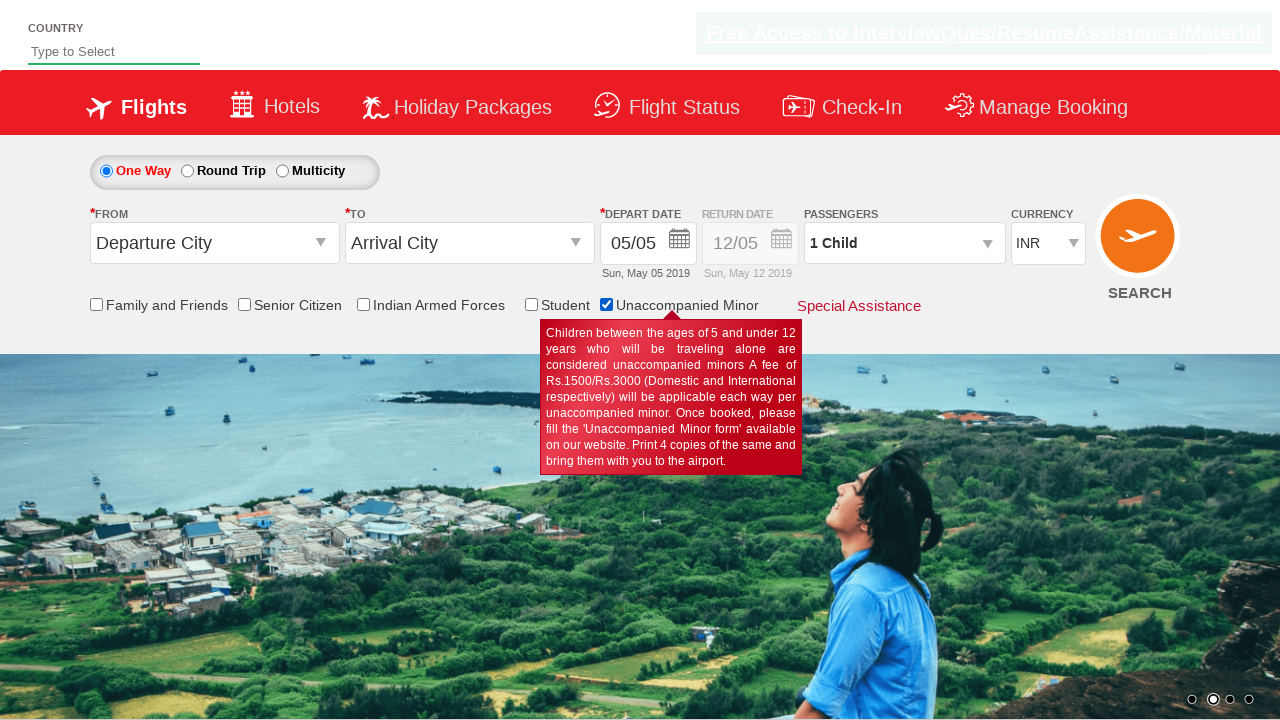

Verified that clicked checkbox is now selected
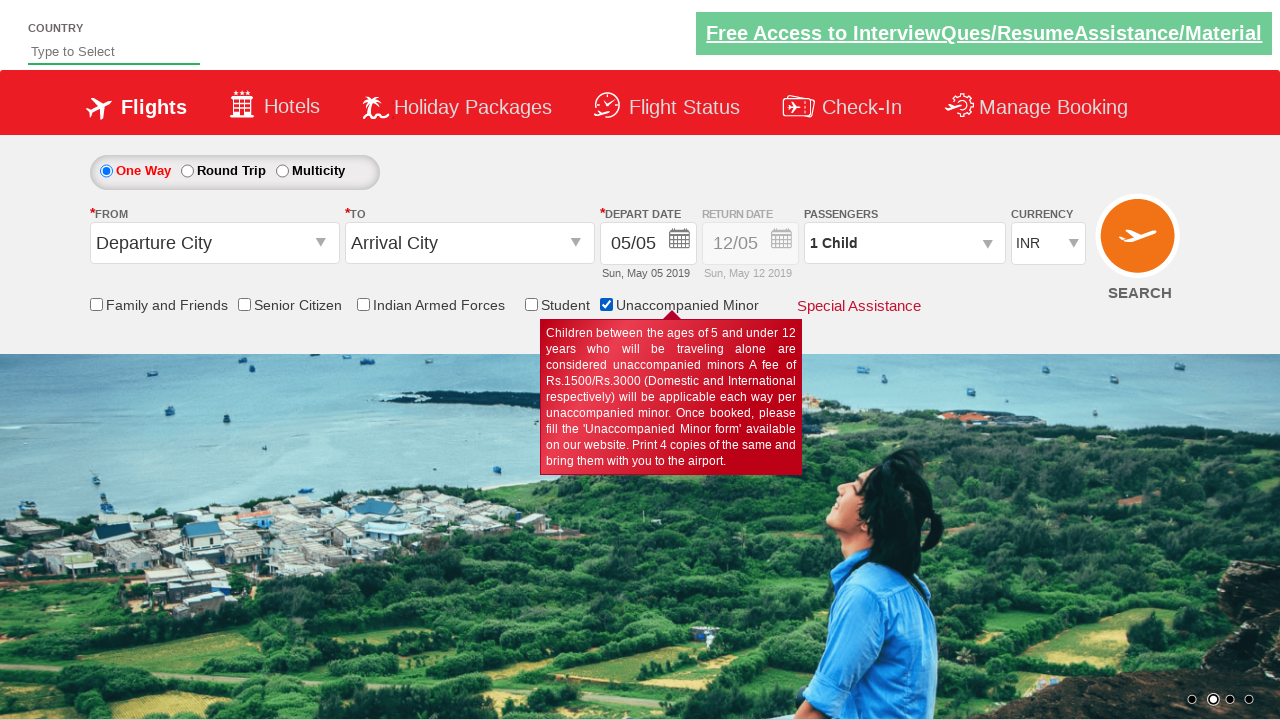

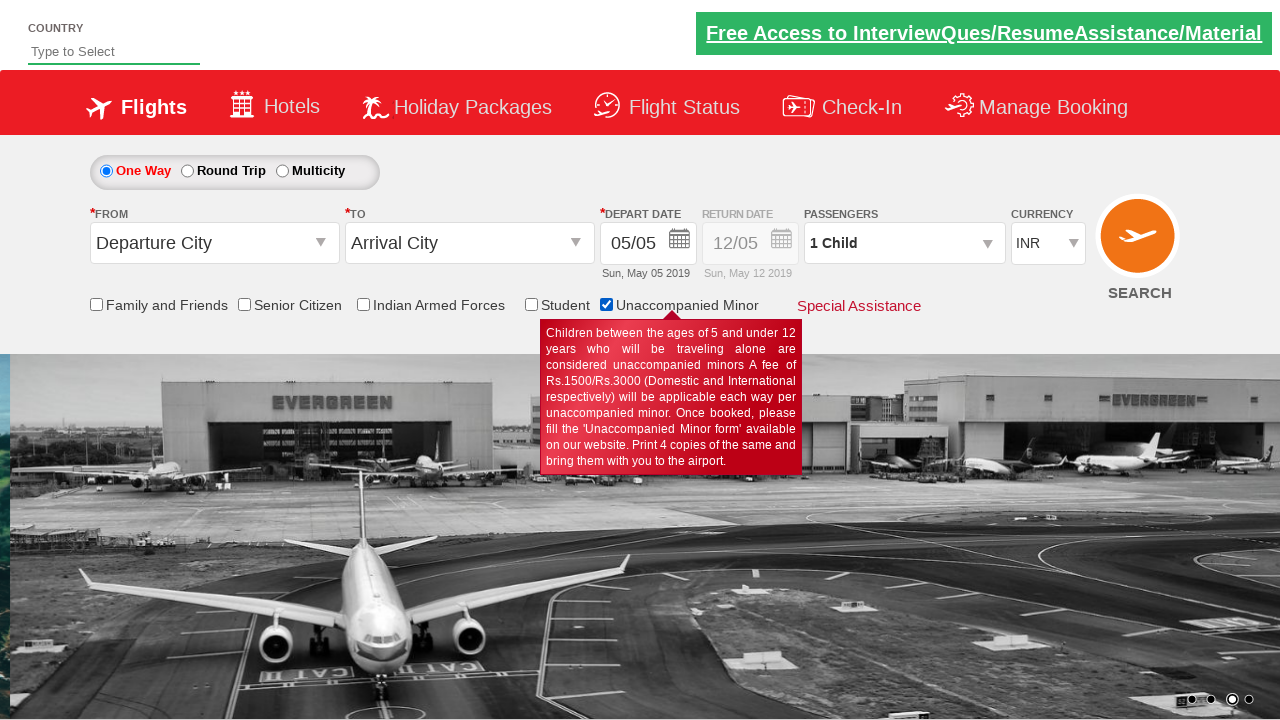